Navigates to China Mobile's mobile mail service and sets the browser window to a mobile viewport size (480x800) to simulate mobile device display.

Starting URL: http://m.mail.10086.cn

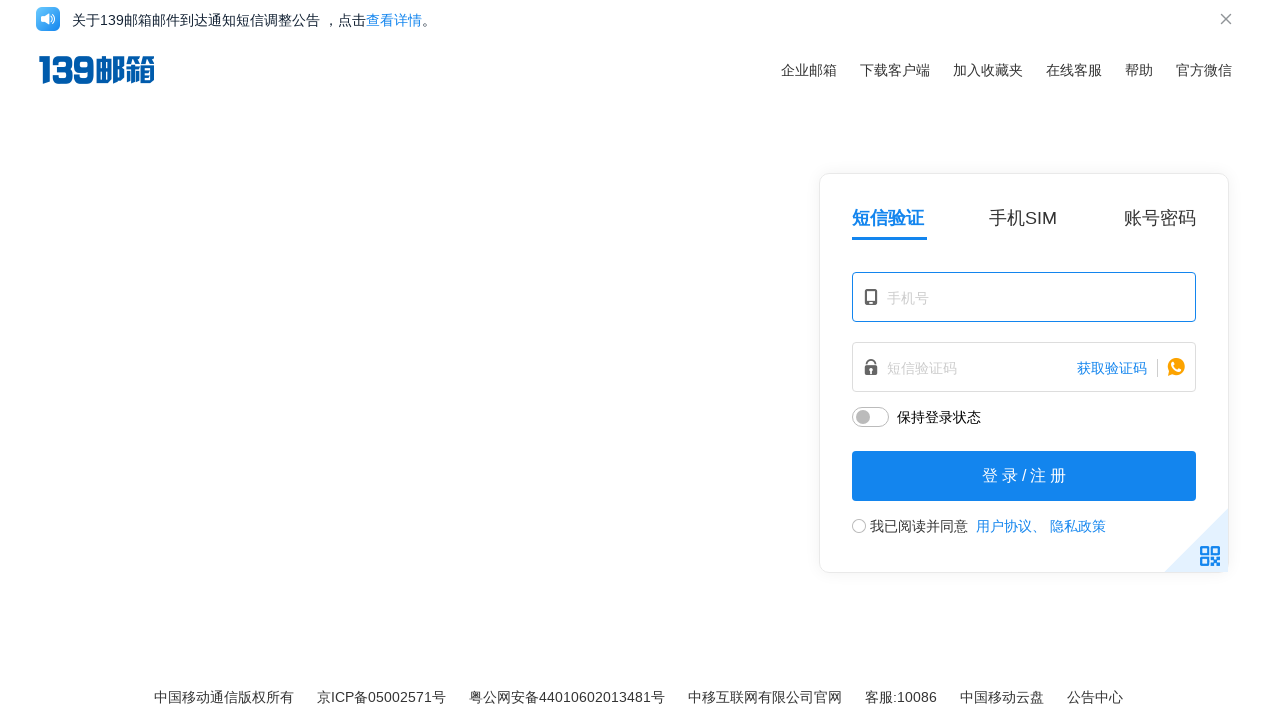

Set browser viewport to mobile dimensions (480x800)
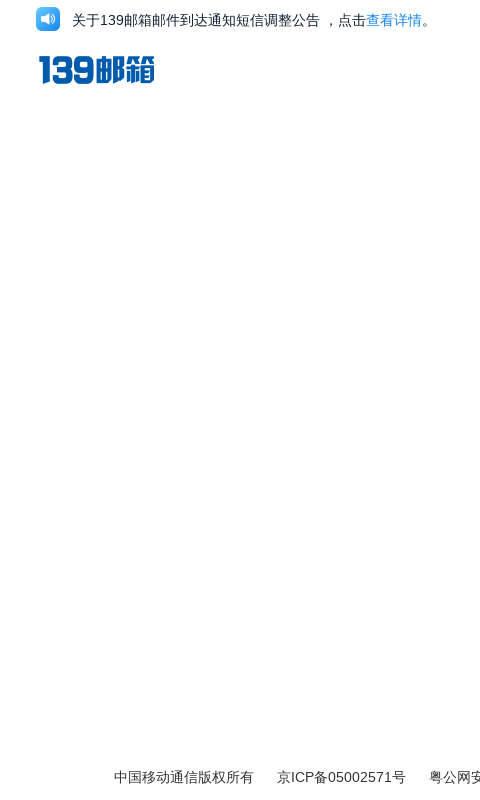

Page content loaded (domcontentloaded state reached)
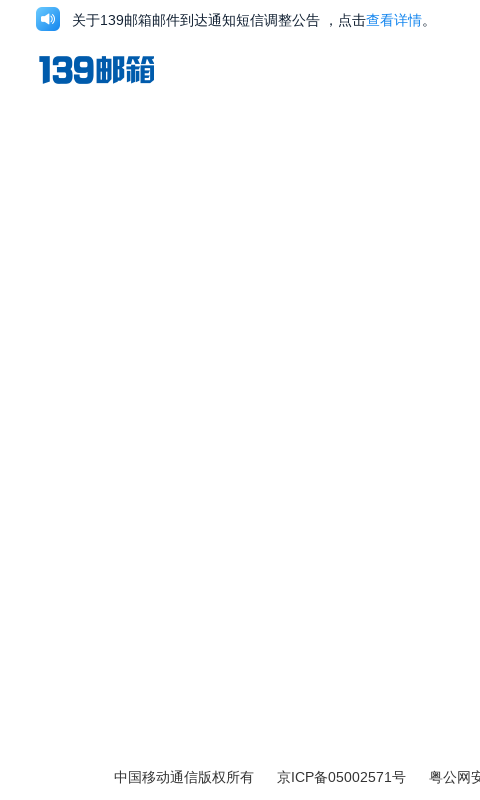

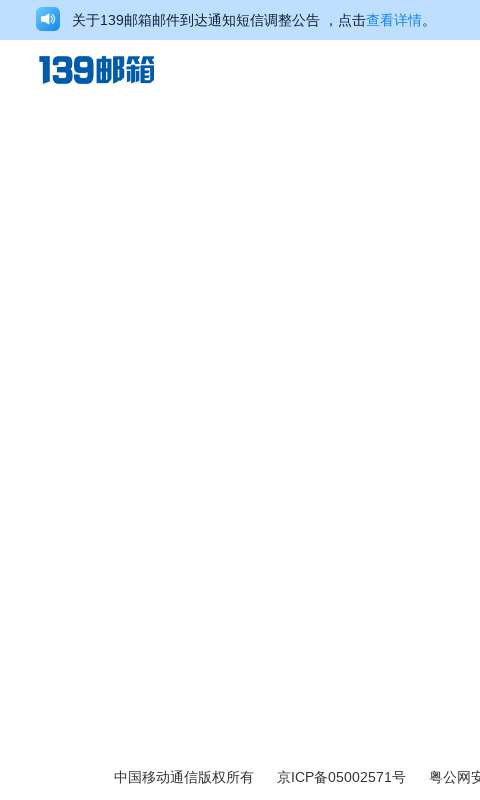